Navigates to Hotstar homepage and verifies that navigation links (anchor tags) are present on the page

Starting URL: https://www.hotstar.com/in/home

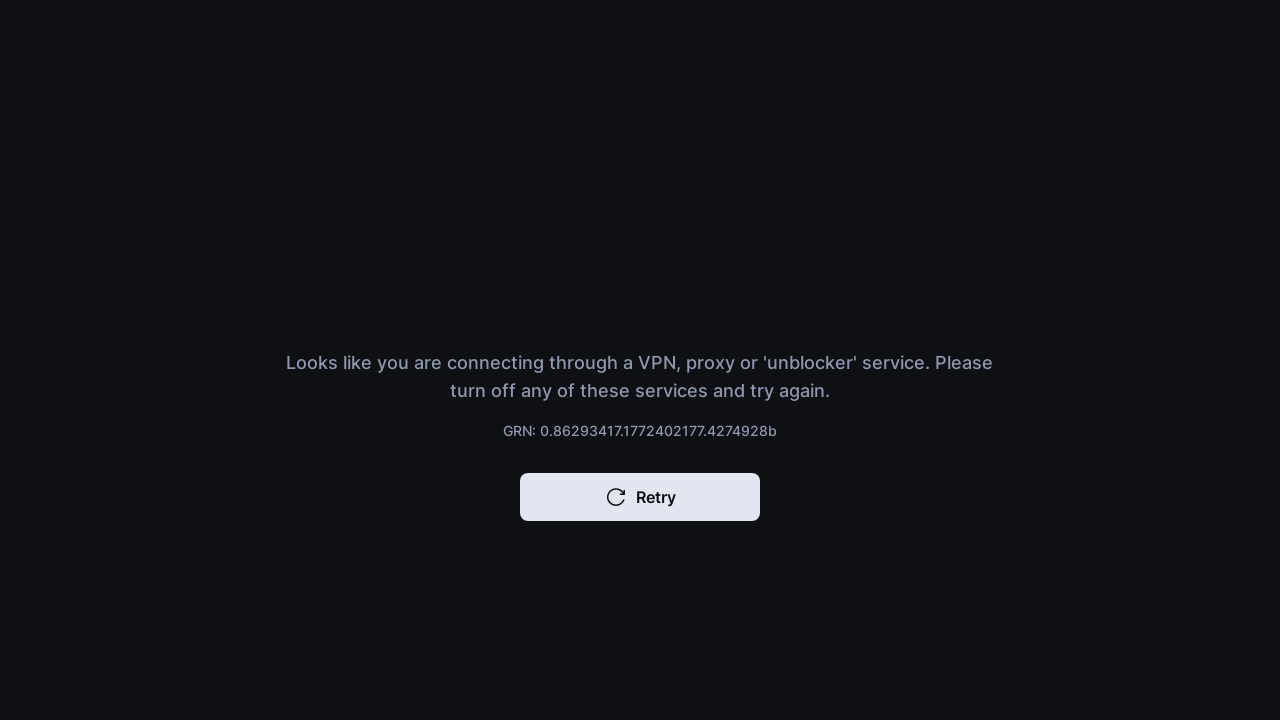

Navigated to Hotstar homepage
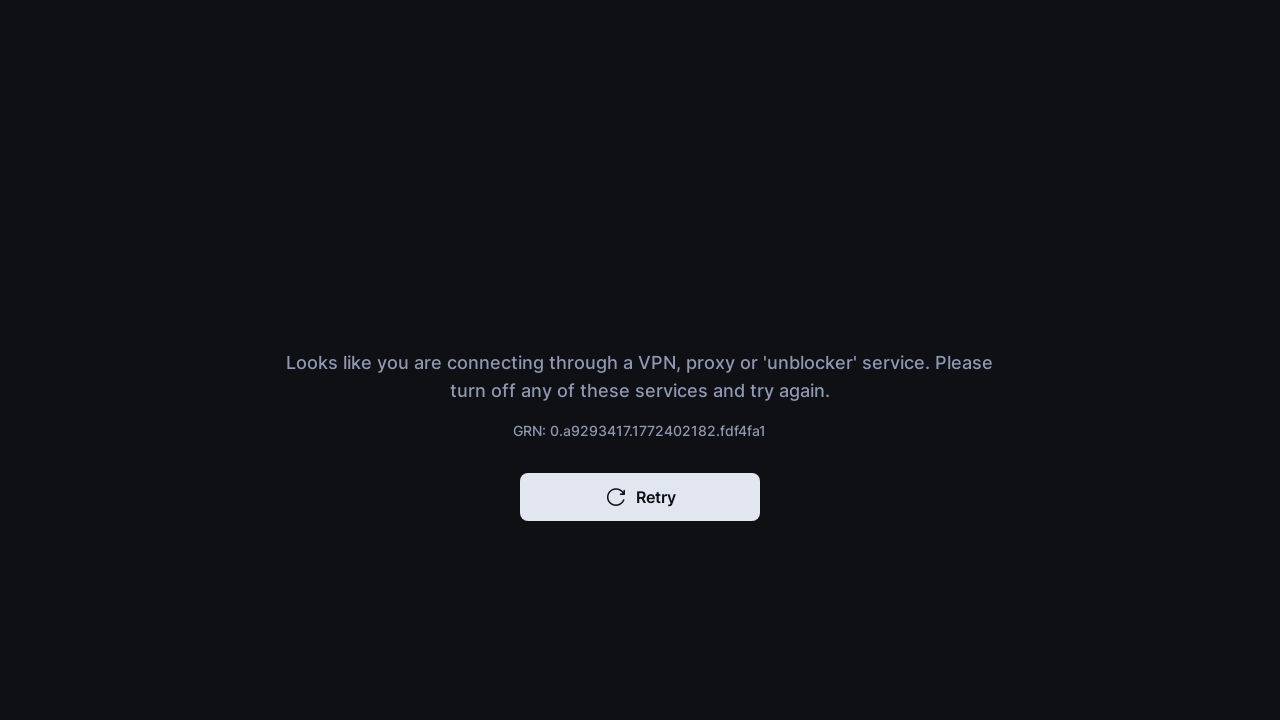

Waited for anchor tags to load on the page
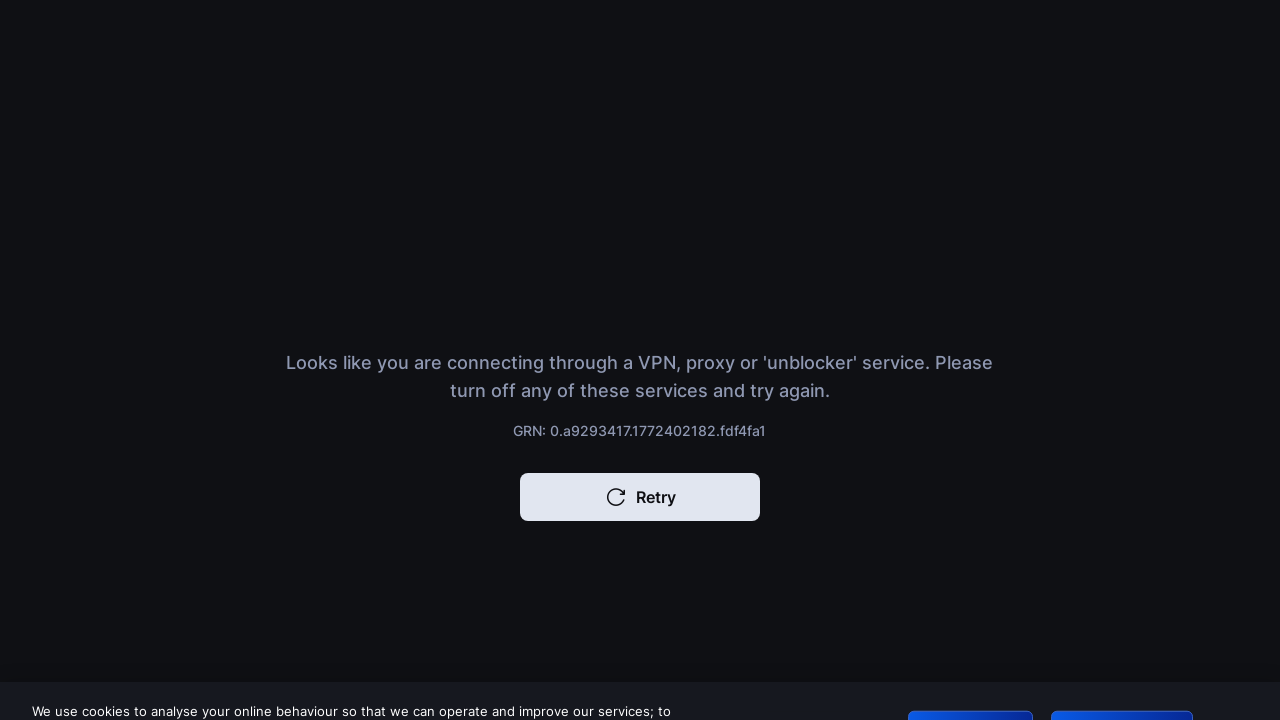

Located all anchor tags on the page
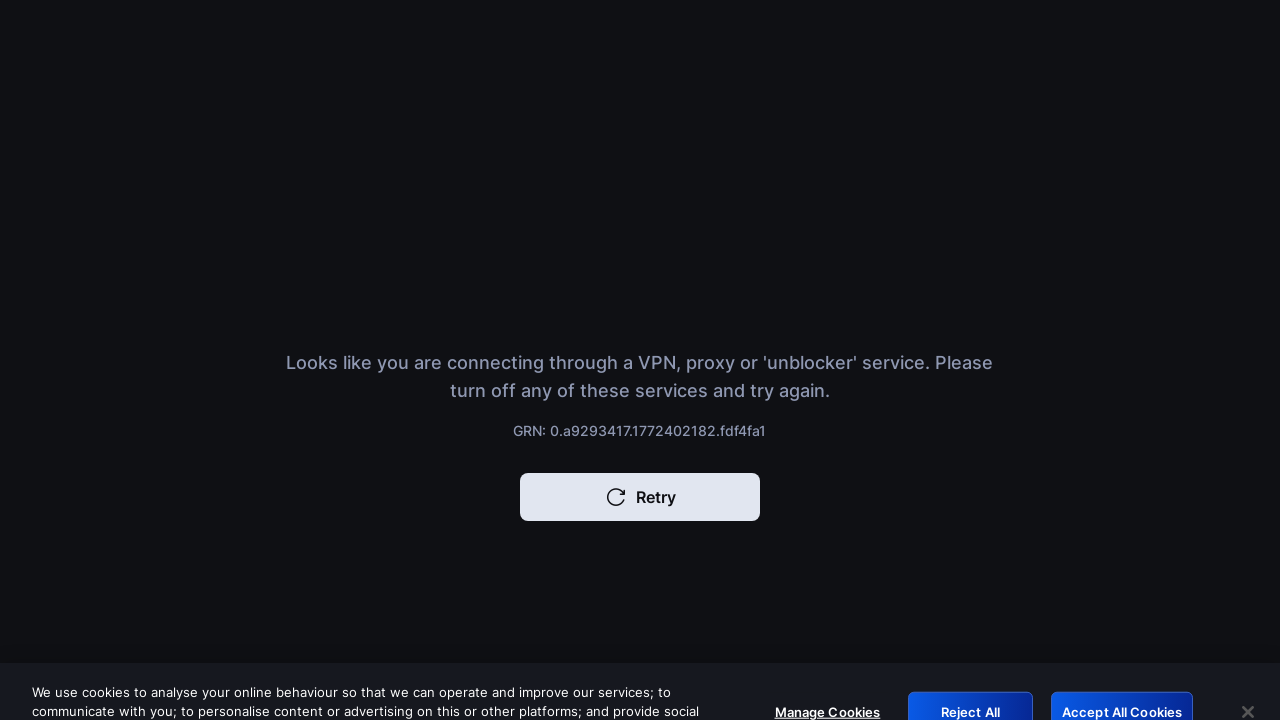

Verified that 3 navigation links are present on the page
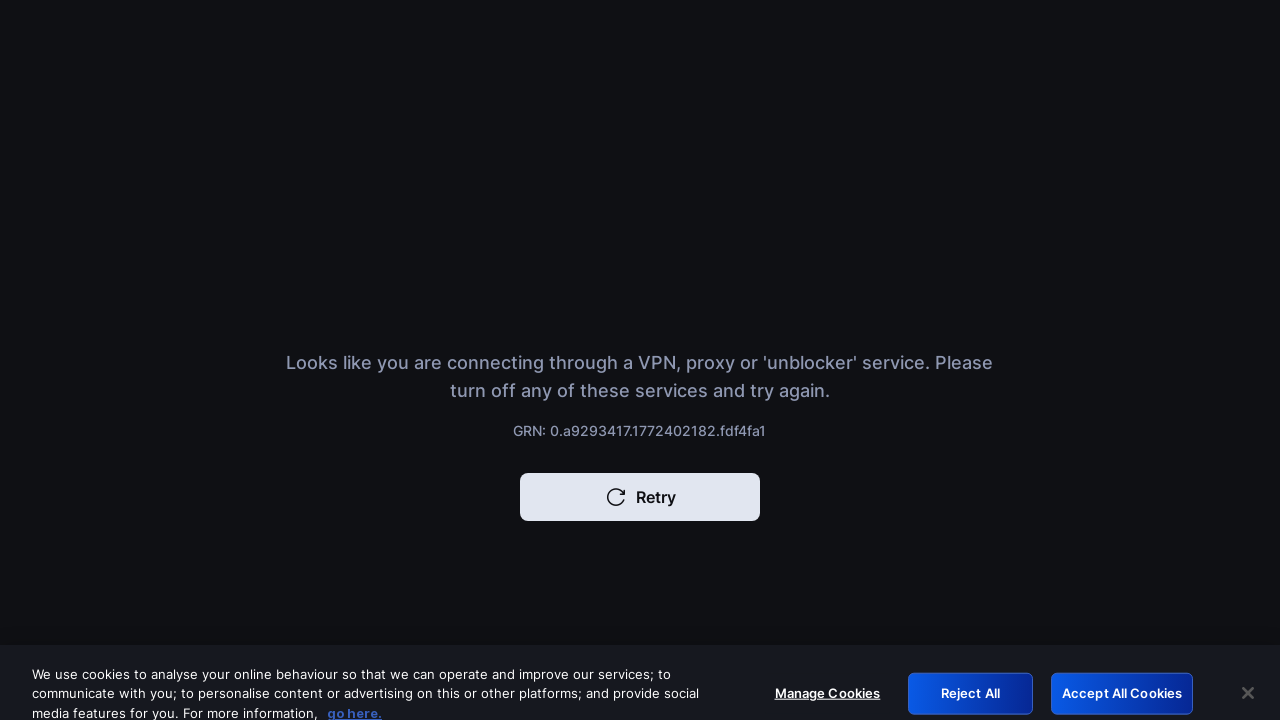

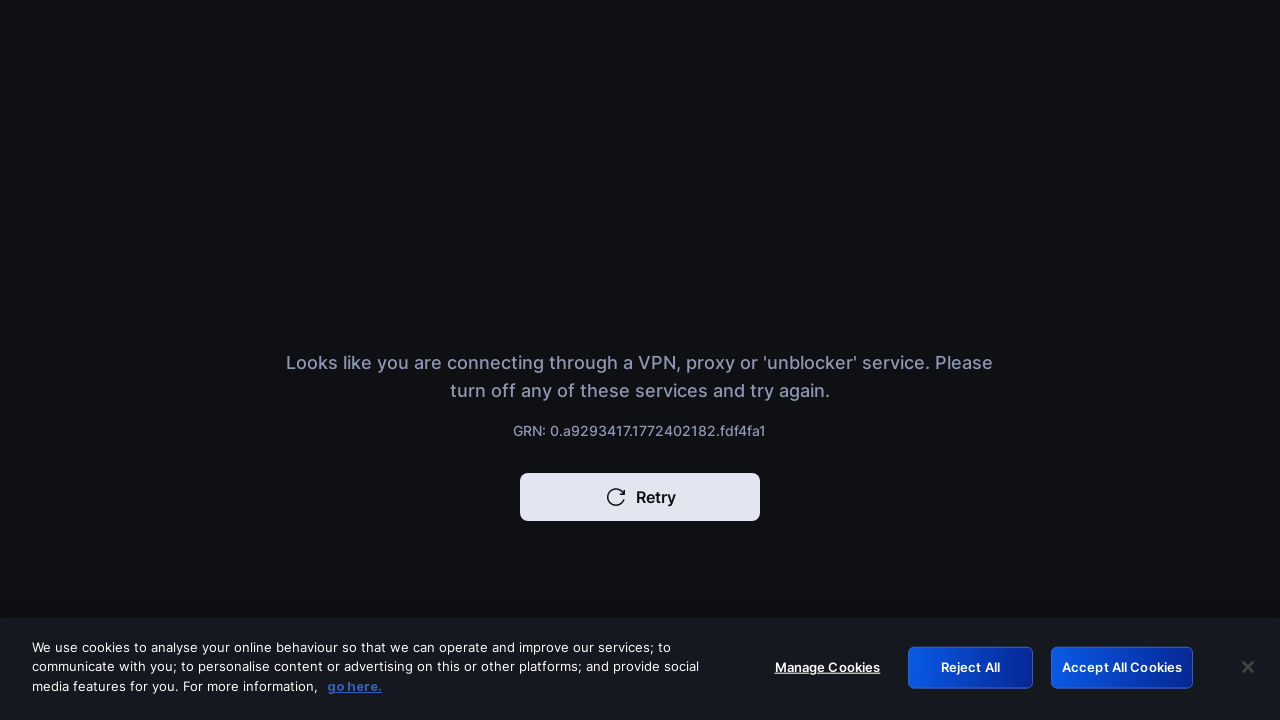